Tests iframe handling by switching into an iframe, verifying content inside it, and switching back to main content

Starting URL: https://demoqa.com/frames

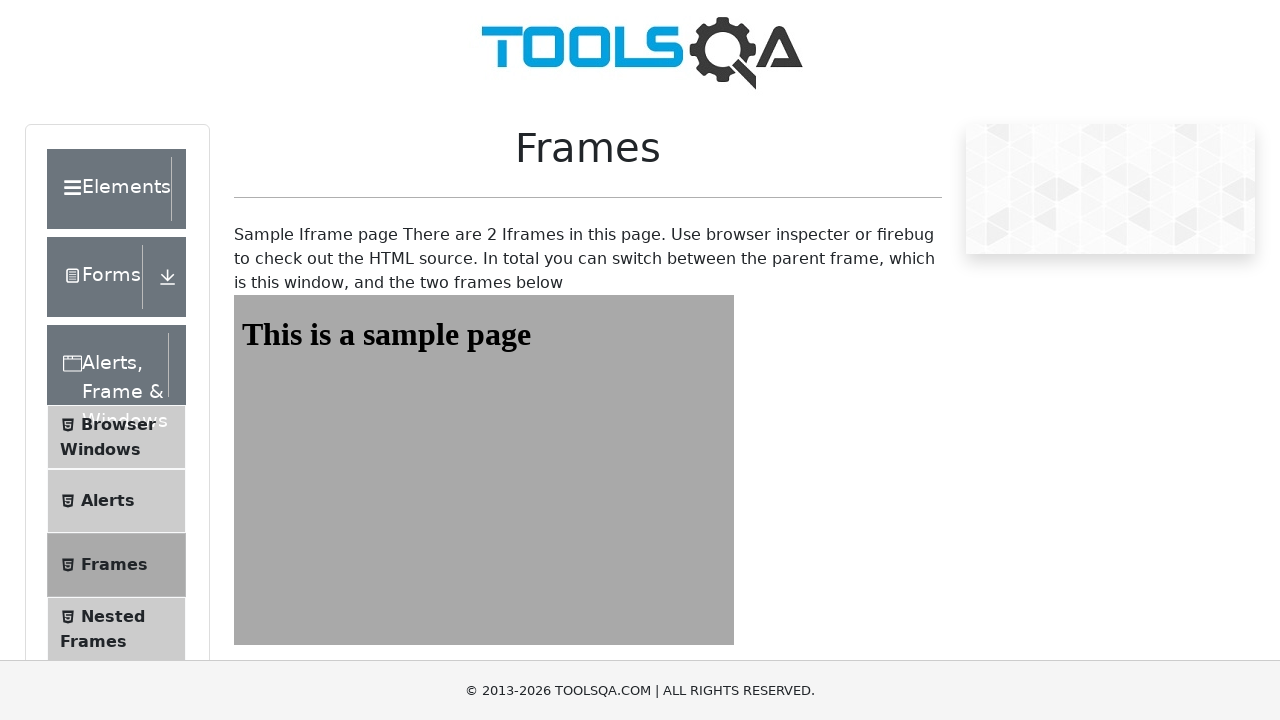

Navigated to https://demoqa.com/frames
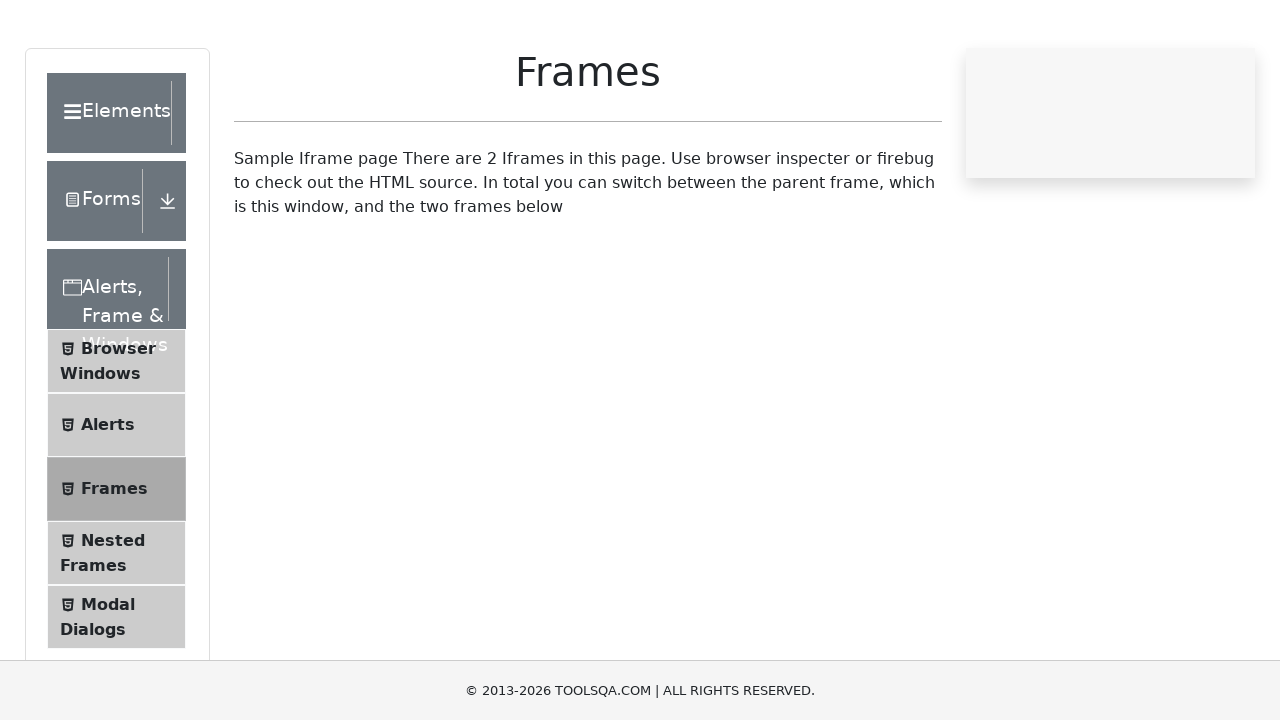

Located iframe with id 'frame1'
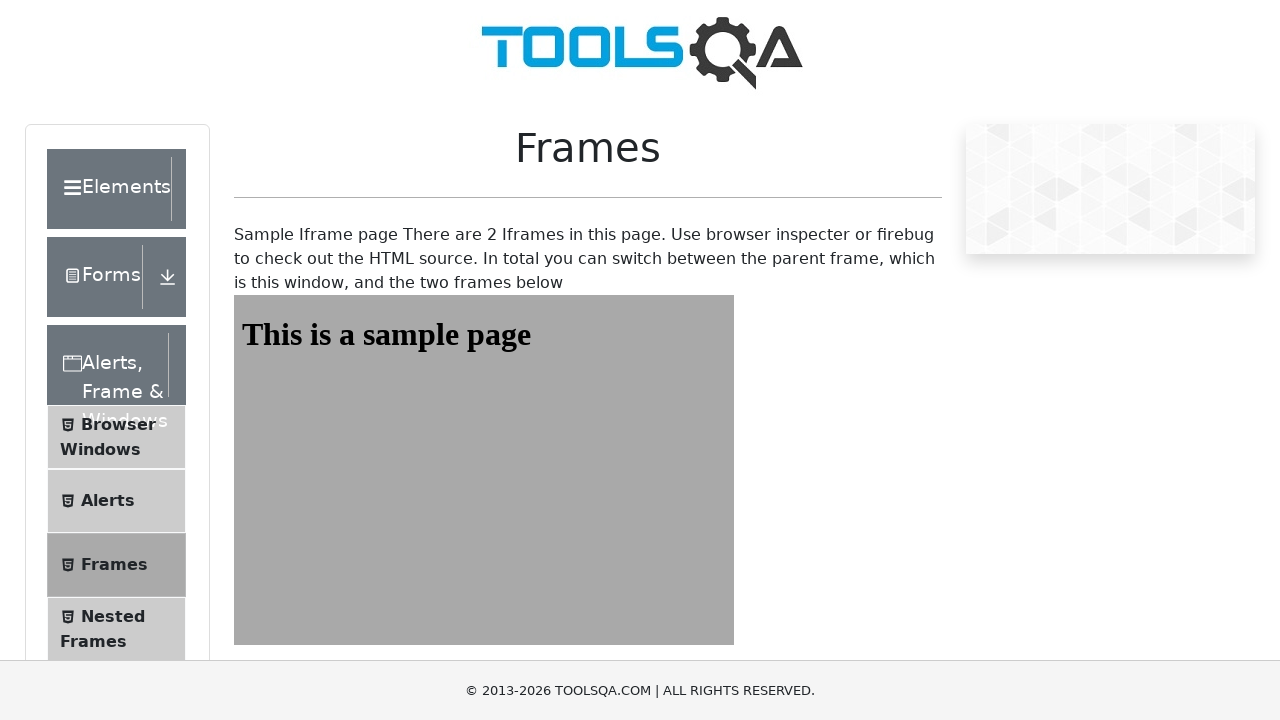

Retrieved text content from heading element inside iframe
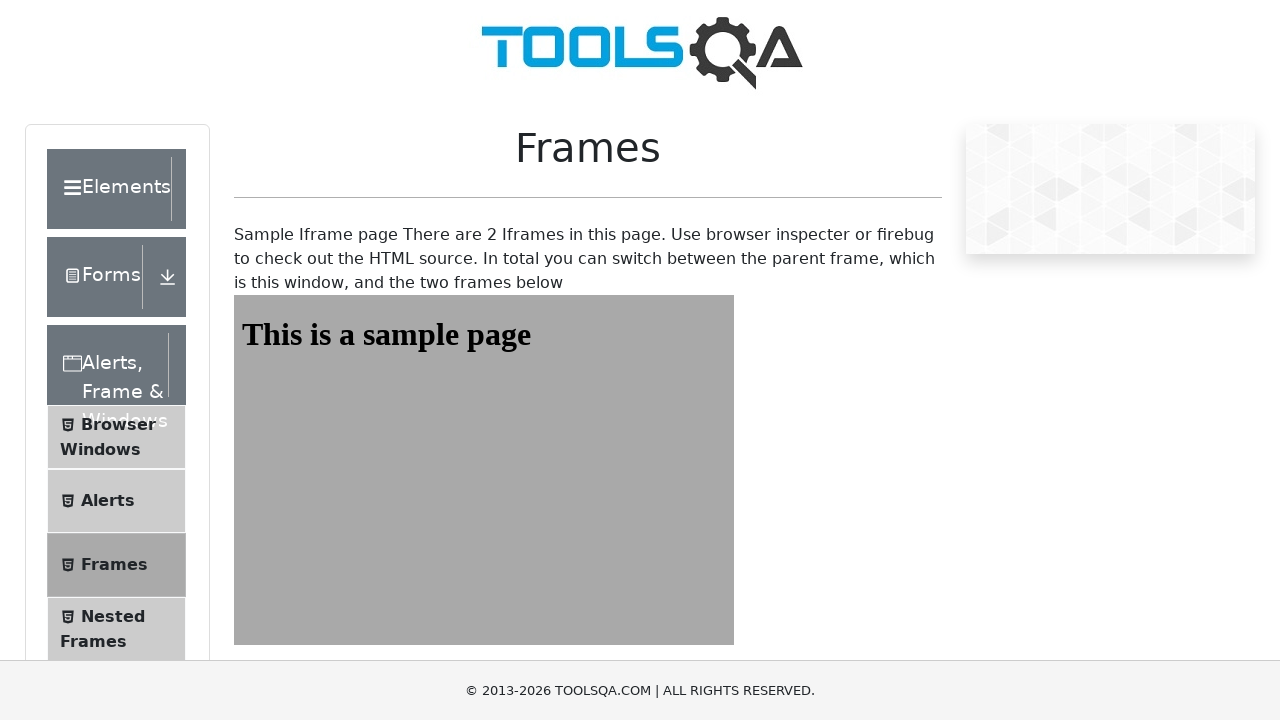

Verified that 'This is a sample page' text is present in iframe heading
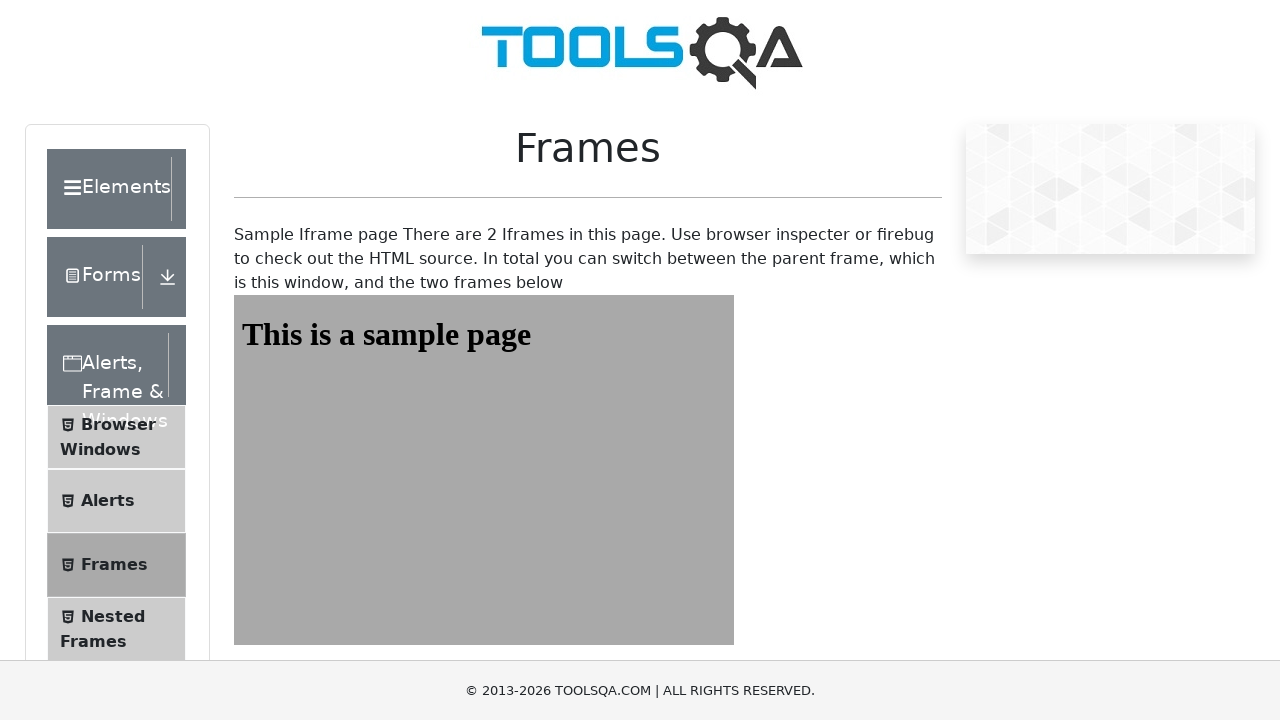

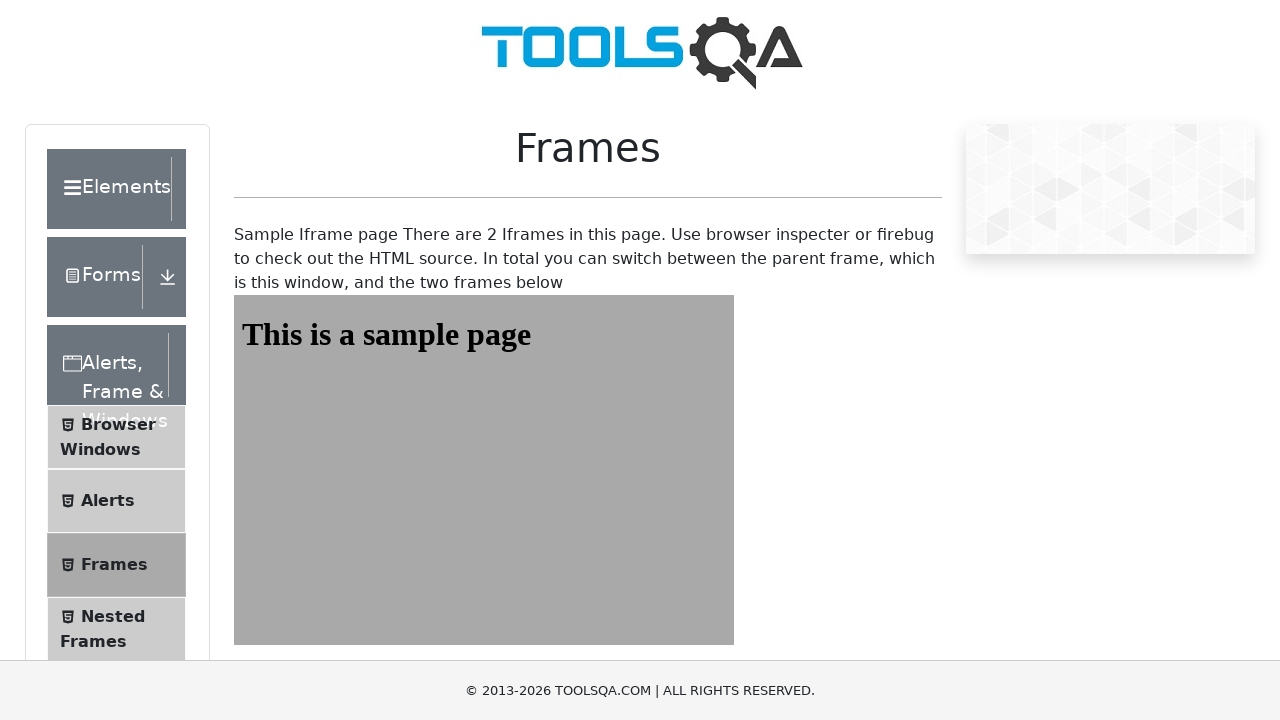